Clicks the "Get started" link and verifies the Installation heading appears

Starting URL: https://playwright.dev/

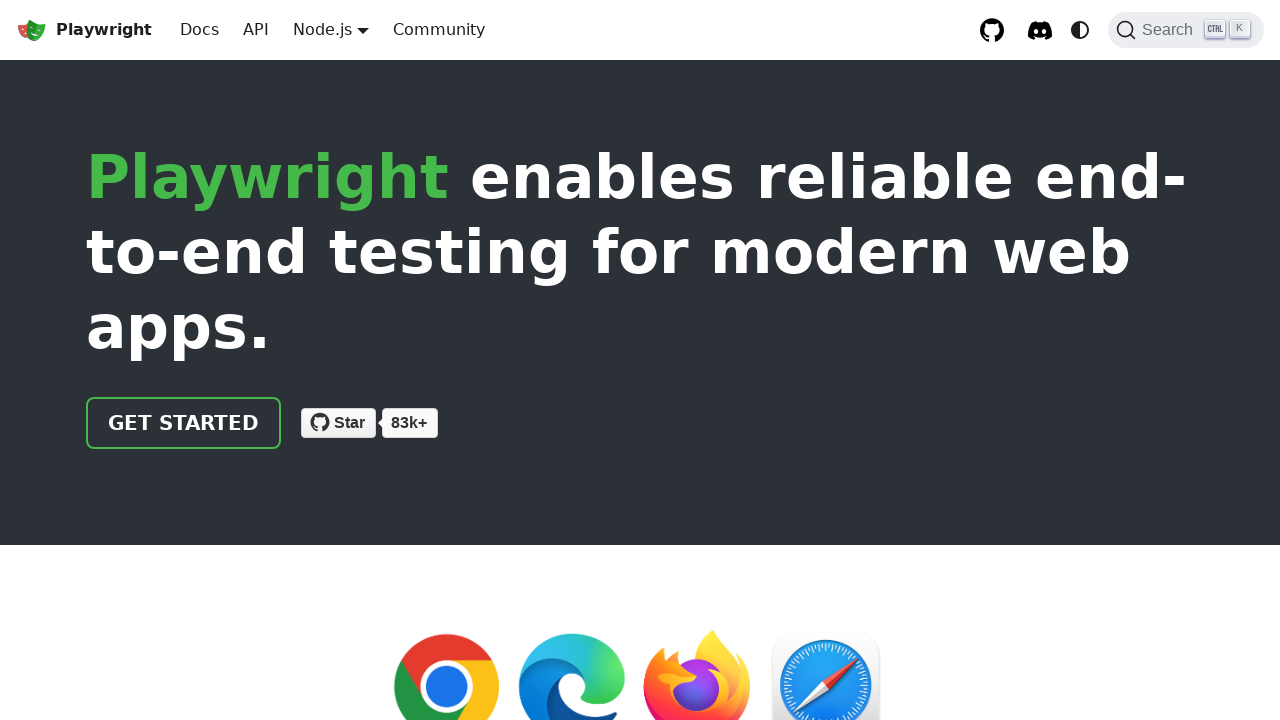

Clicked the 'Get started' link at (184, 423) on internal:role=link[name="Get started"i]
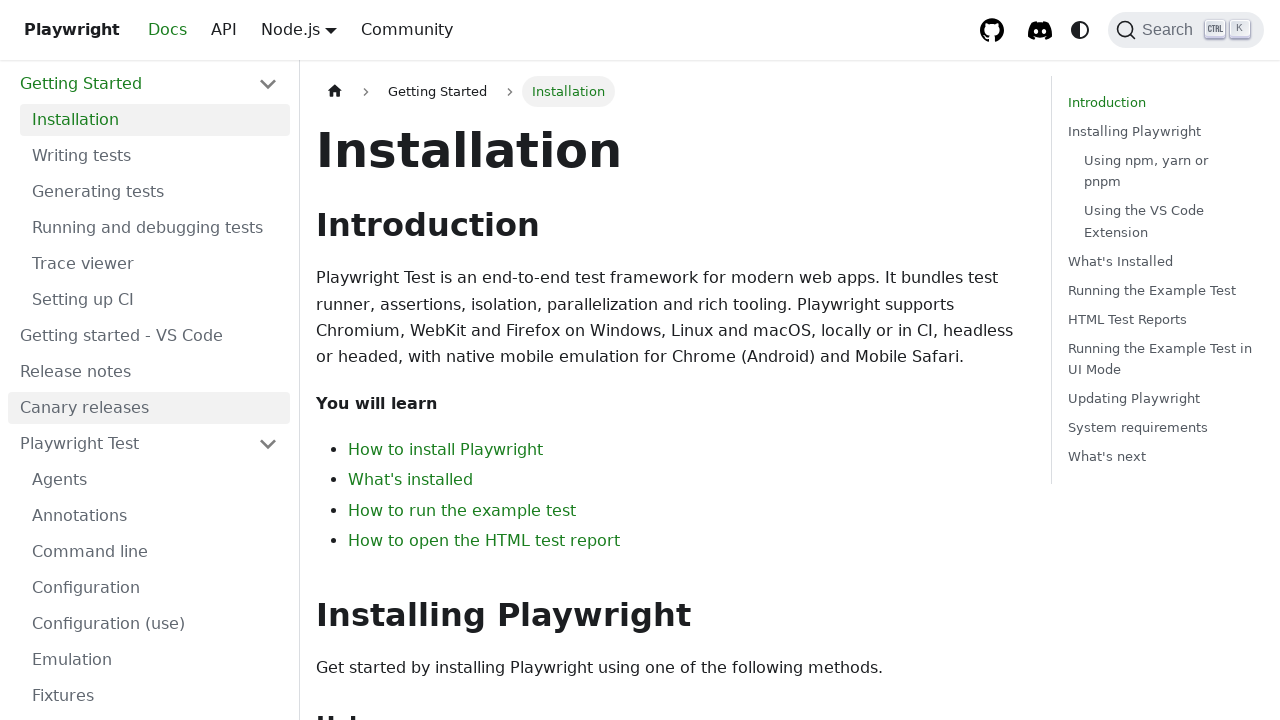

Installation heading appeared and is visible
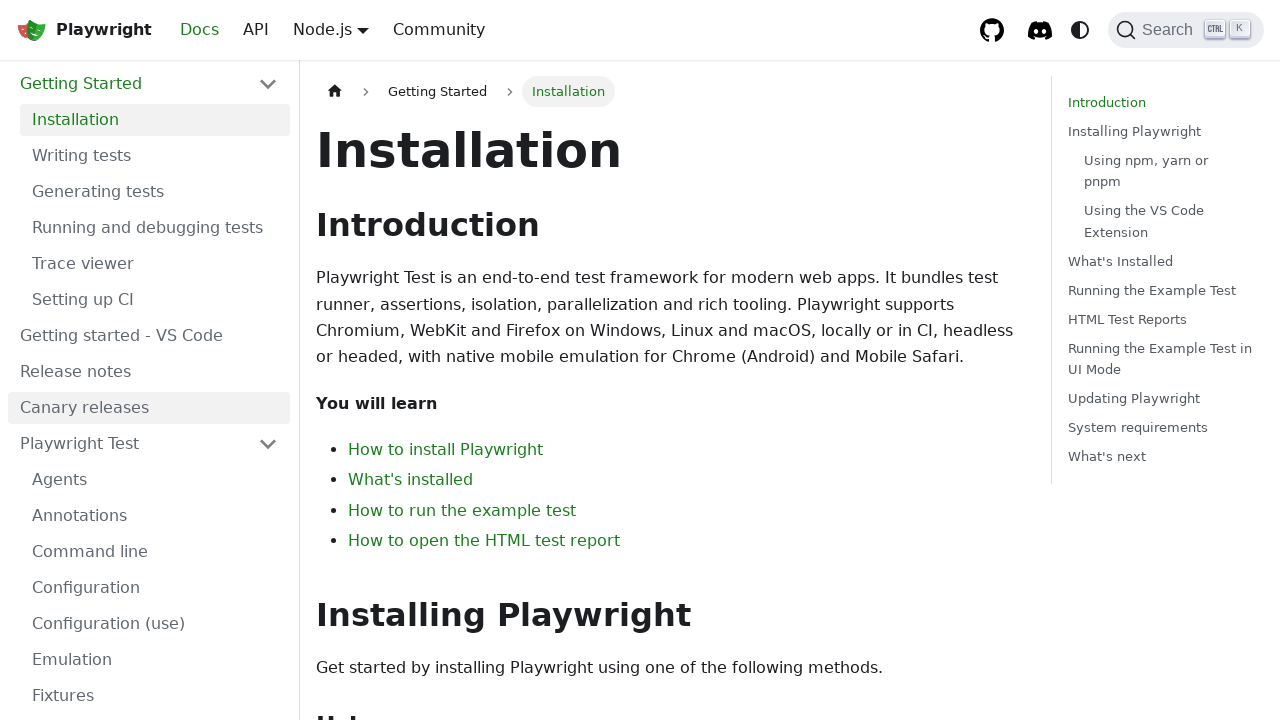

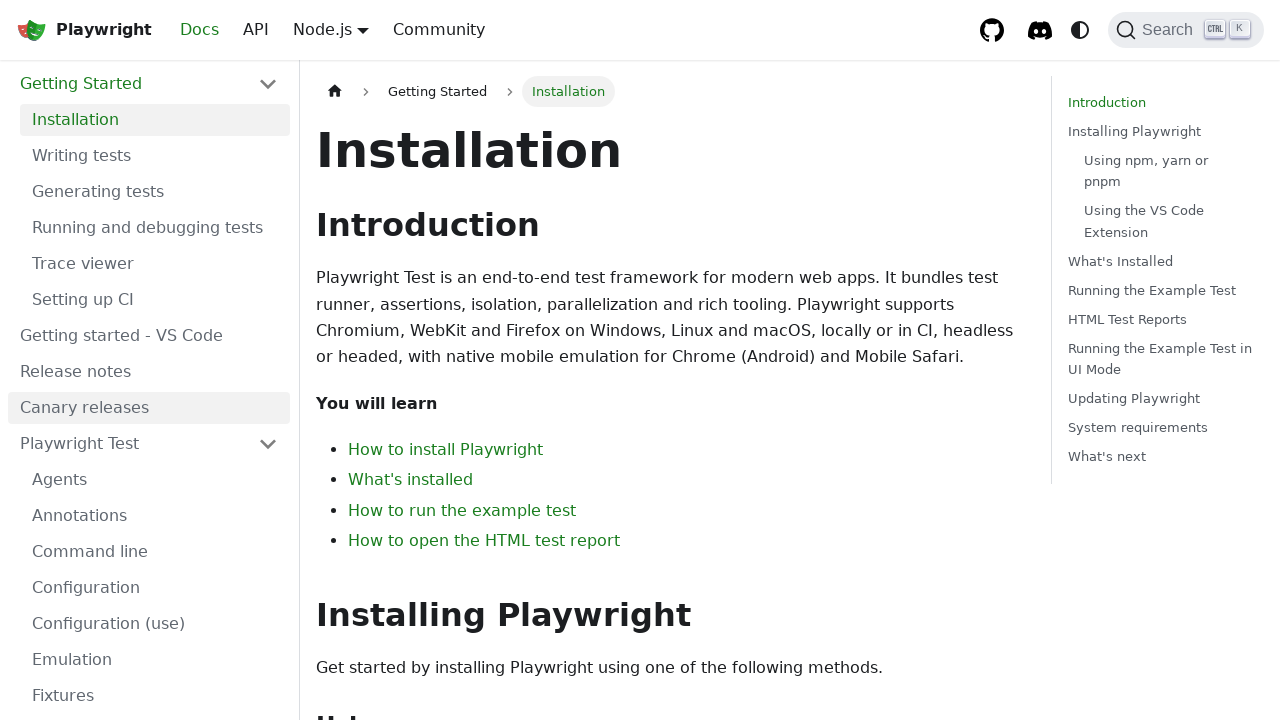